Tests window handling functionality by opening a new window, switching between windows, and verifying content in each window

Starting URL: https://the-internet.herokuapp.com/windows

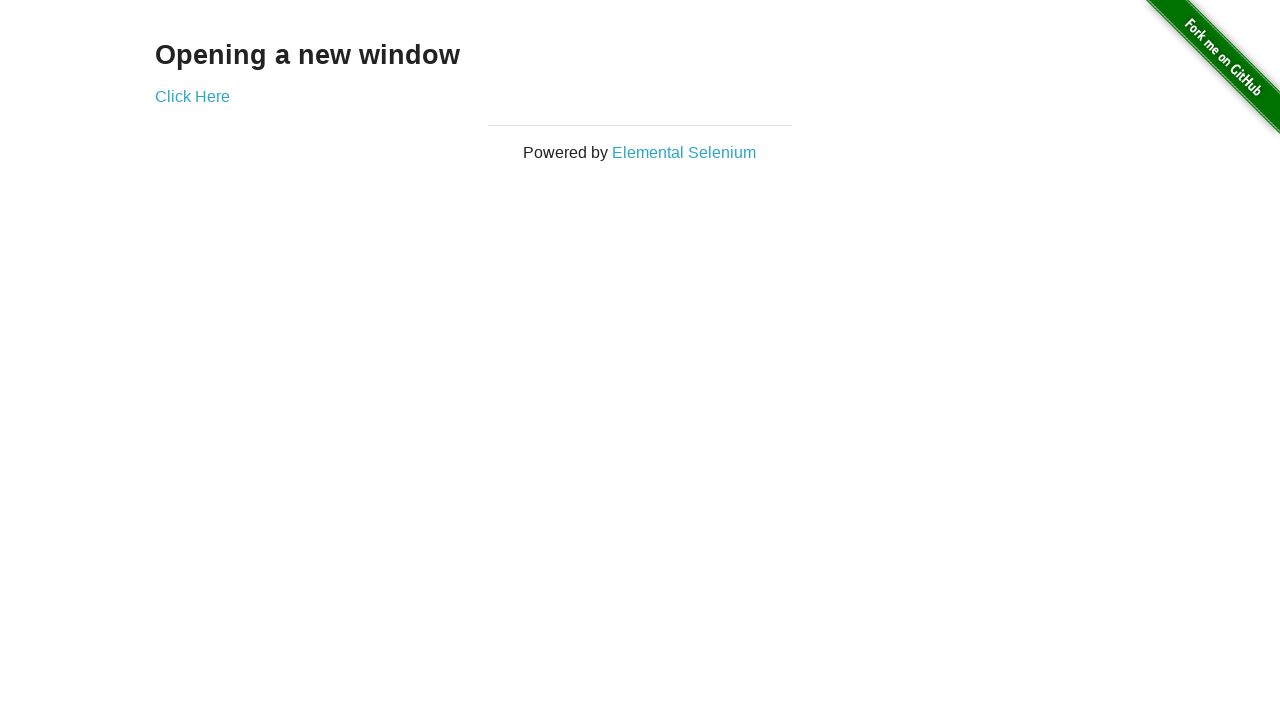

Located h3 heading element on main page
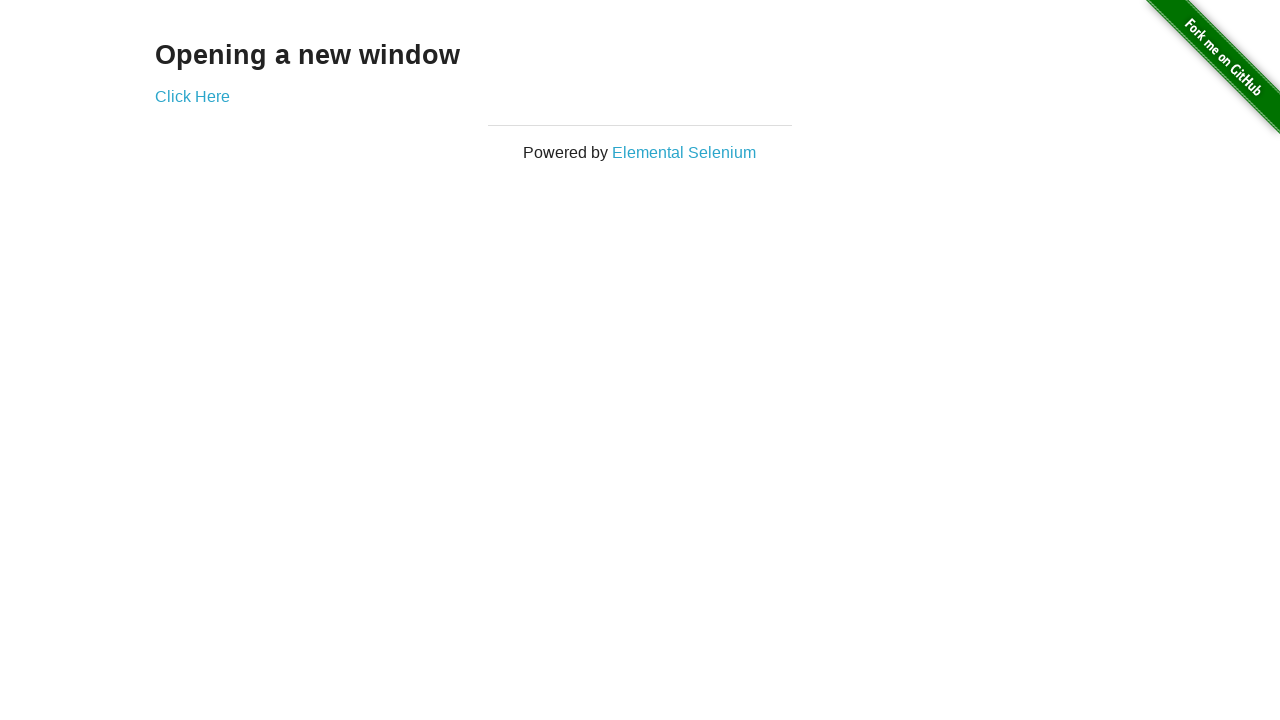

Verified main page heading text is 'Opening a new window'
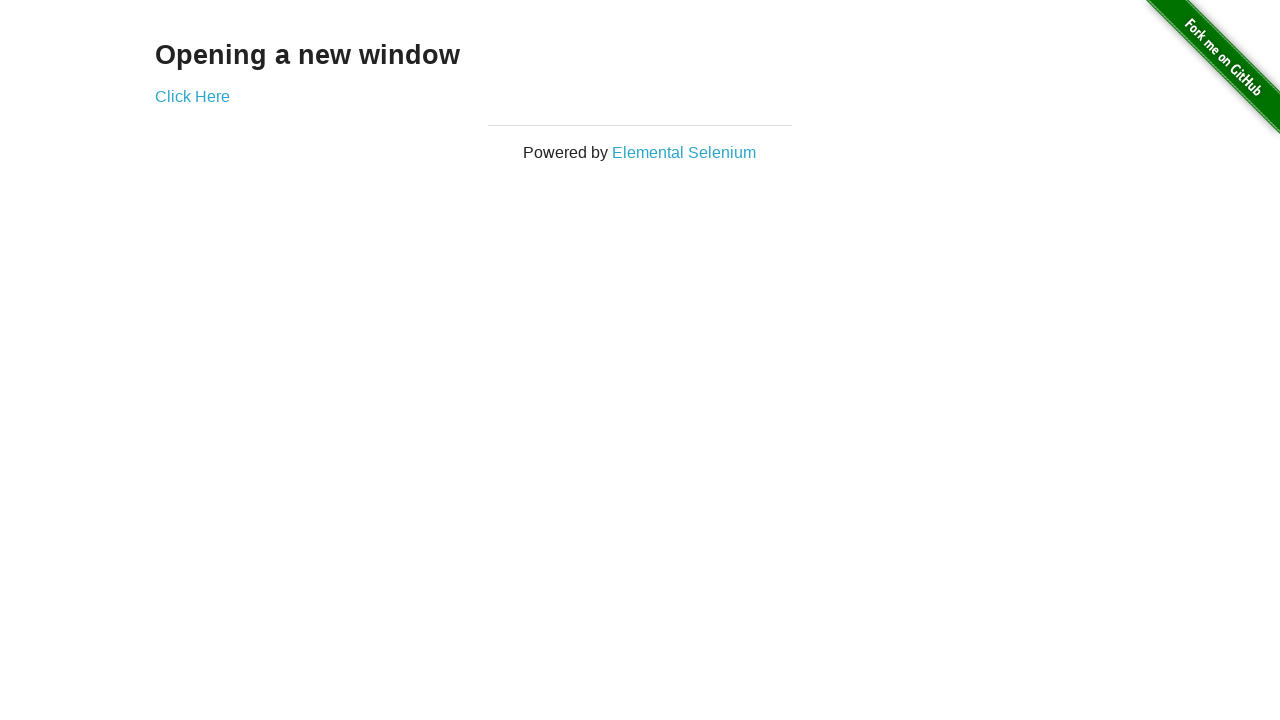

Verified main page title is 'The Internet'
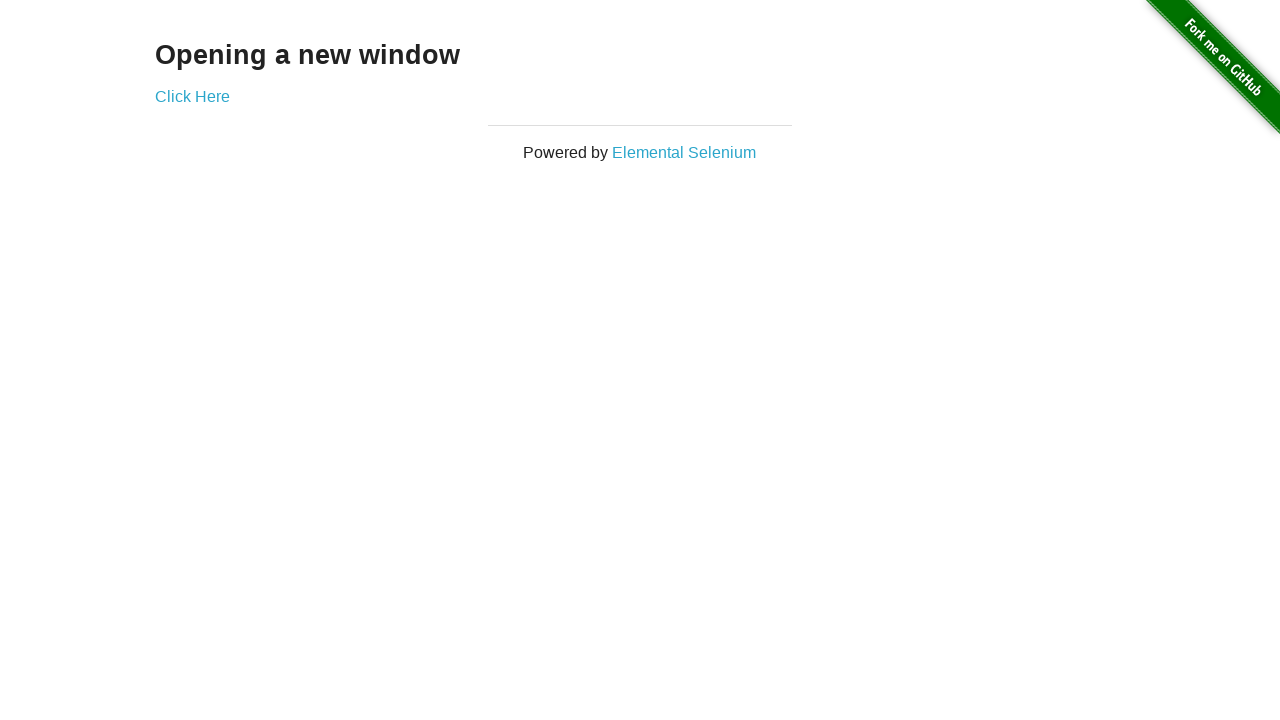

Clicked 'Click Here' link to open new window at (192, 96) on xpath=//a[@target='_blank'][1]
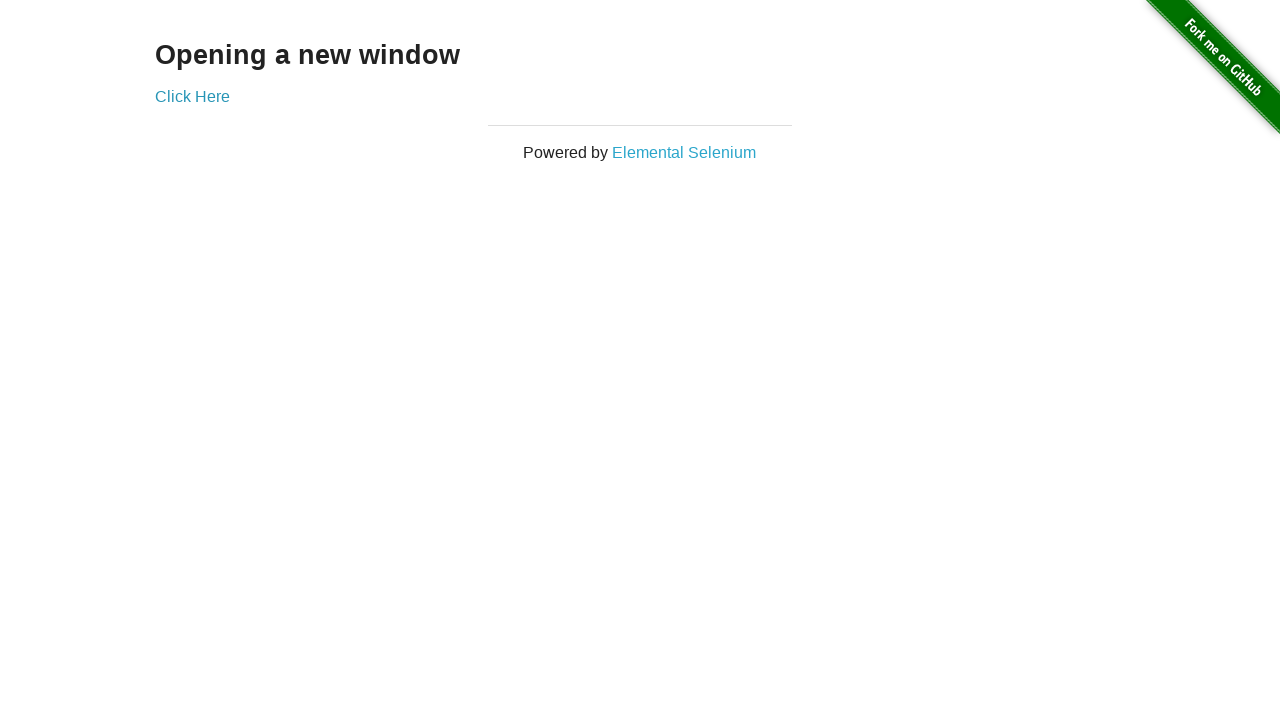

New window opened and captured
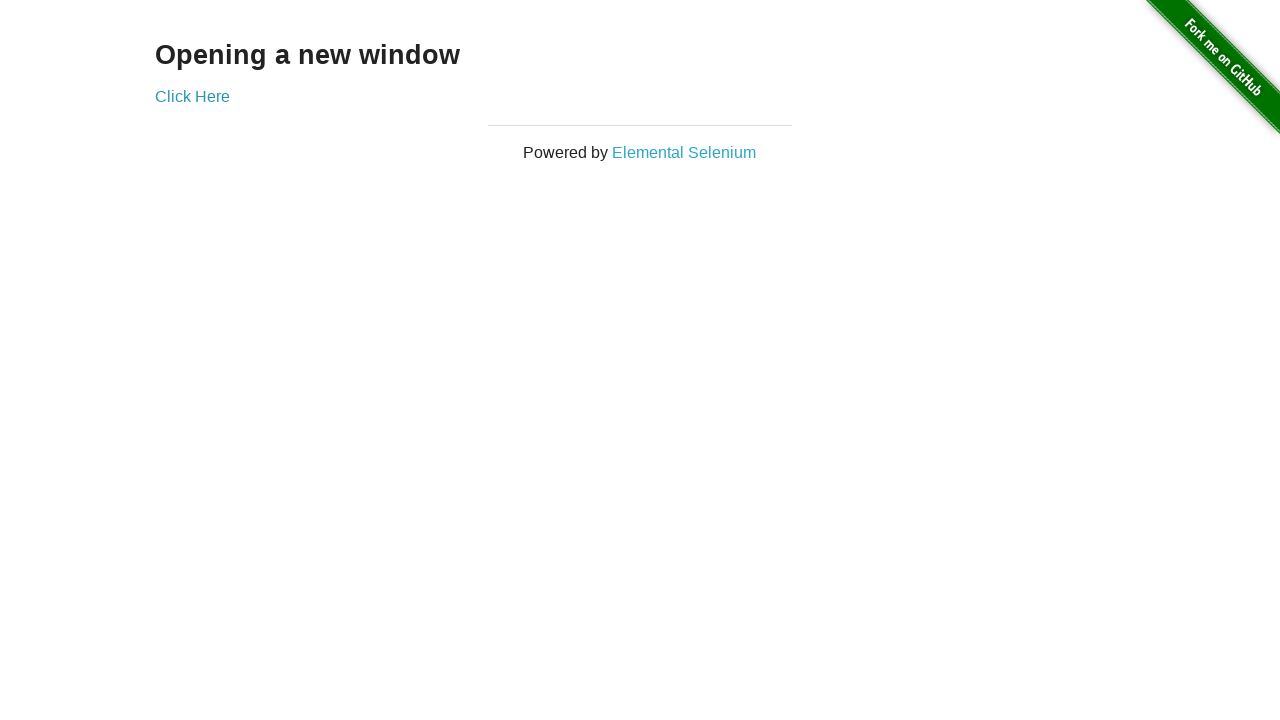

Verified new window title is 'New Window'
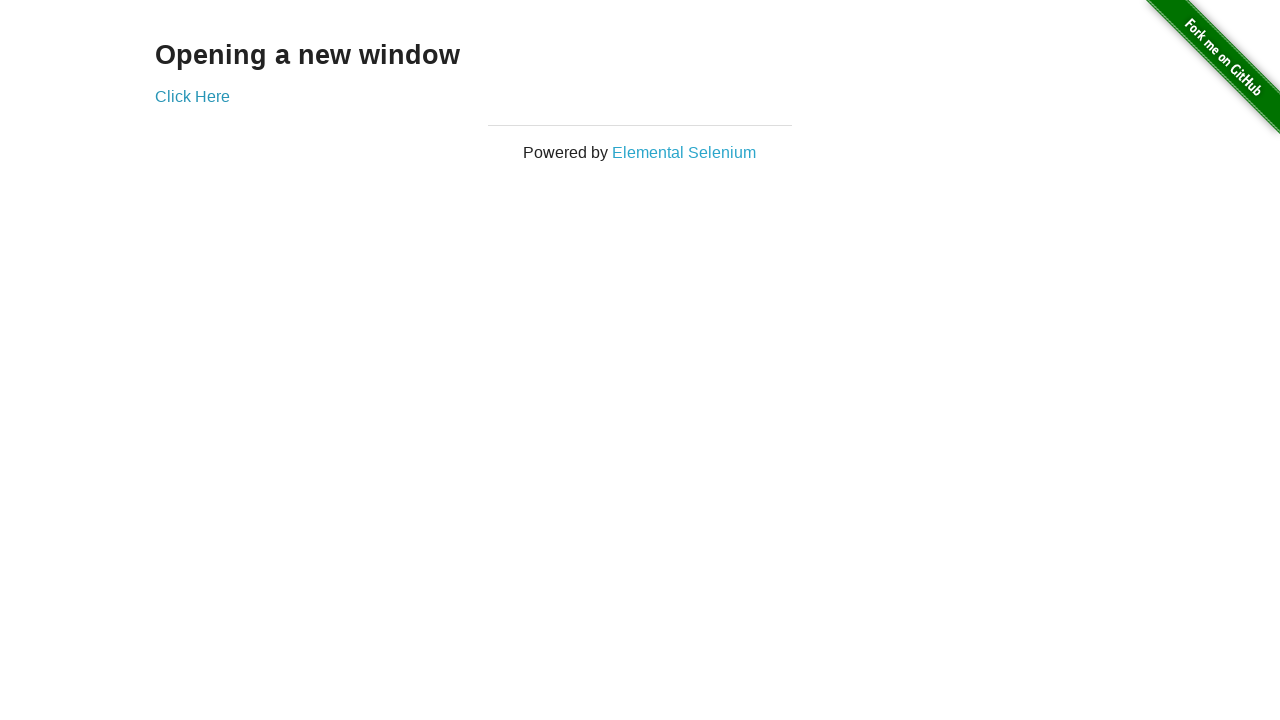

Located h3 heading element in new window
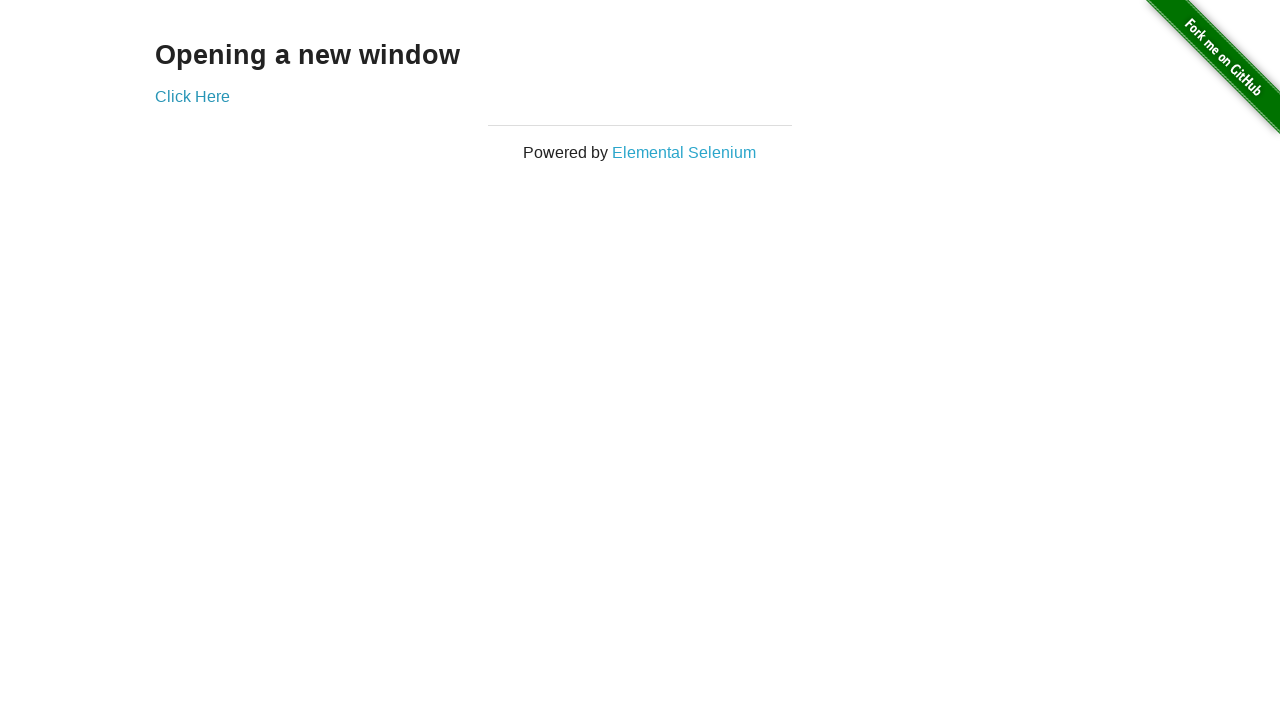

Verified new window heading text is 'New Window'
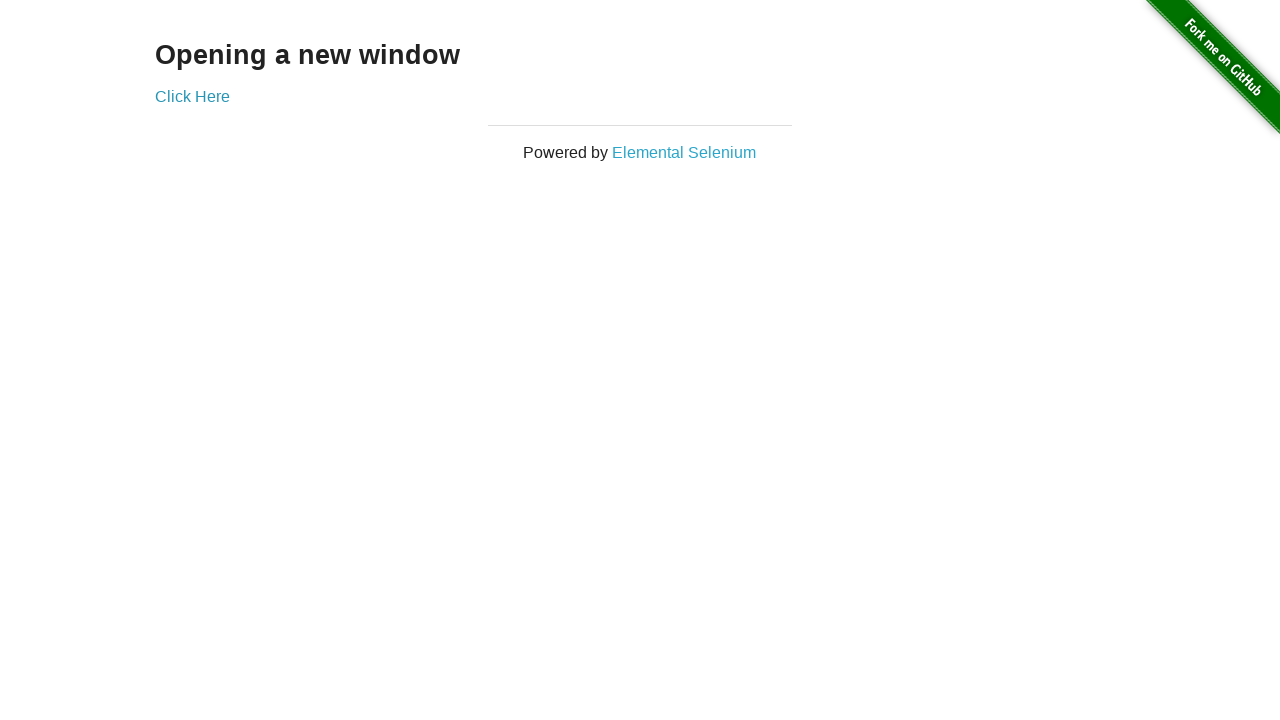

Switched back to original window
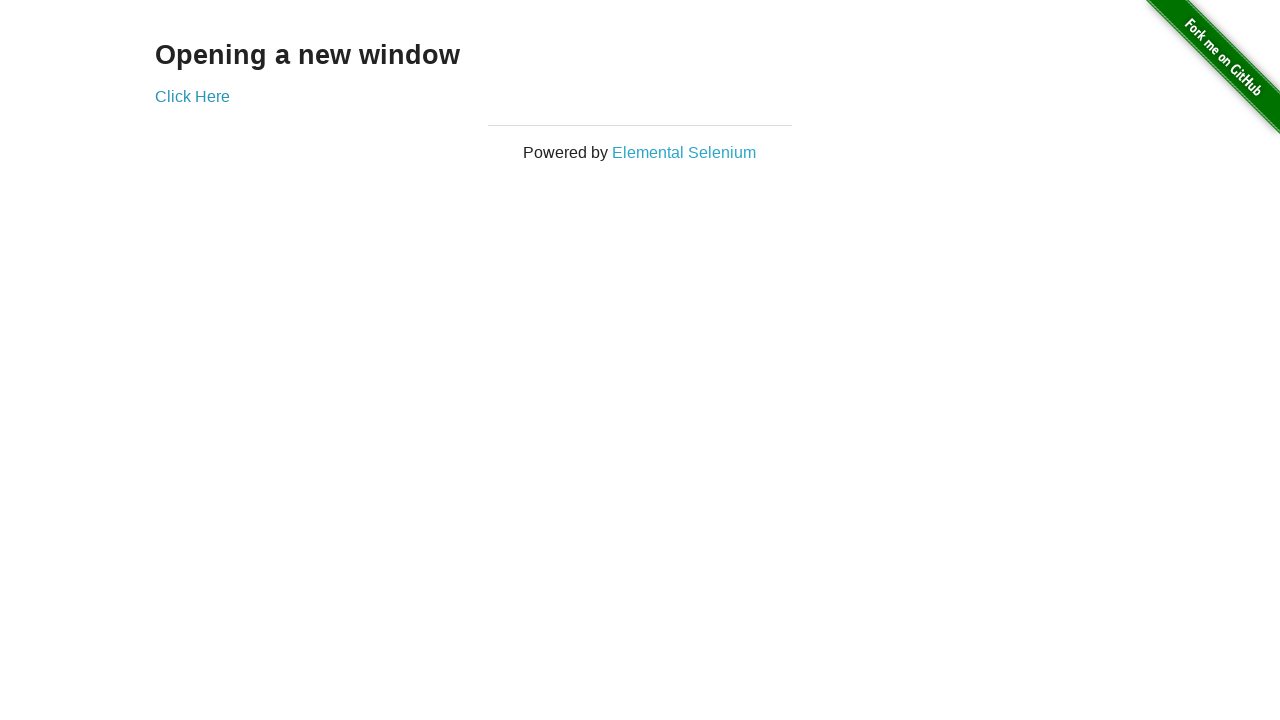

Verified original window title is still 'The Internet'
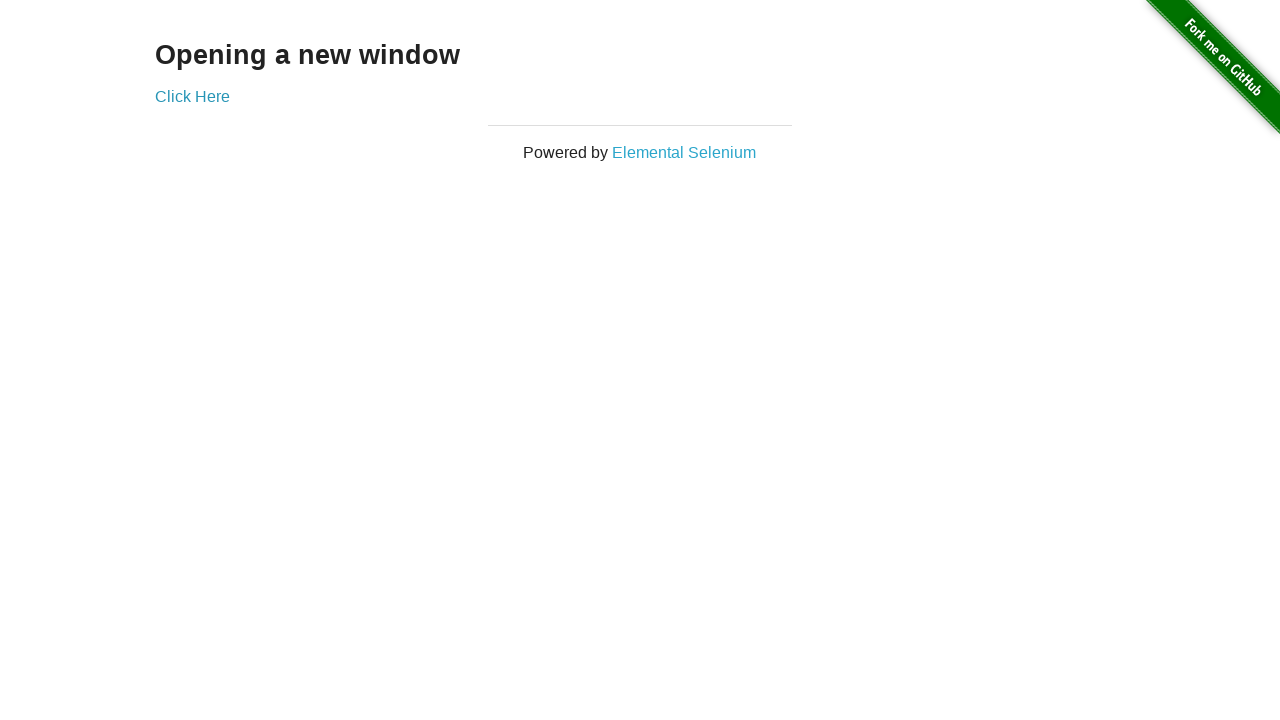

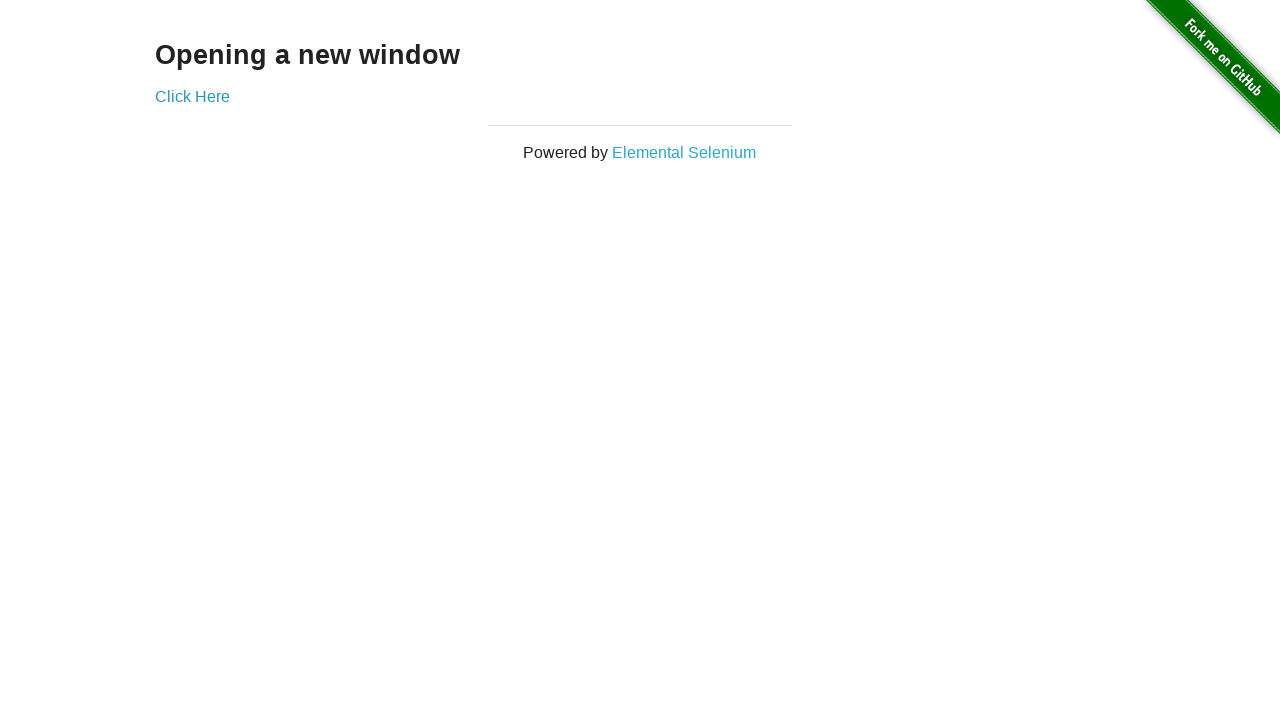